Tests a practice form by filling in first name, last name, selecting gender, choosing dropdown options, checking multiple checkboxes, setting a color value, entering a quantity, clearing and filling a textarea, and submitting the form.

Starting URL: https://trytestingthis.netlify.app/

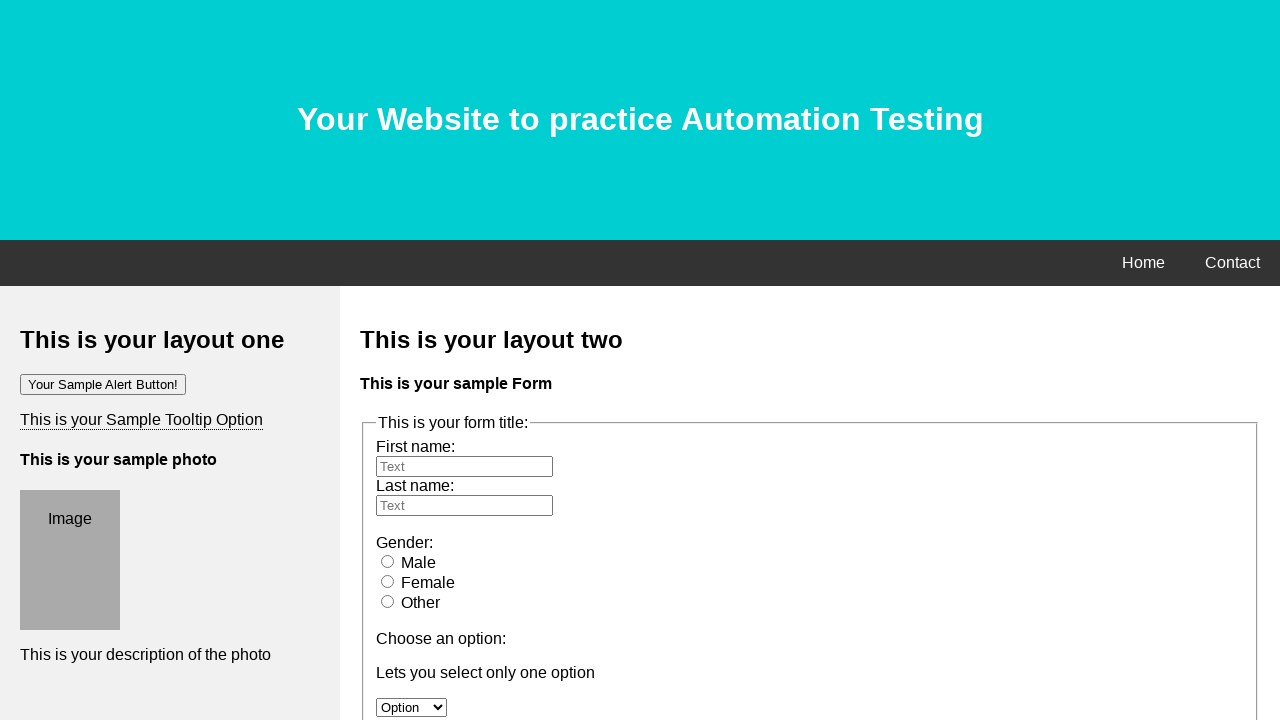

Filled first name field with 'Srushti' on input[name='fname']
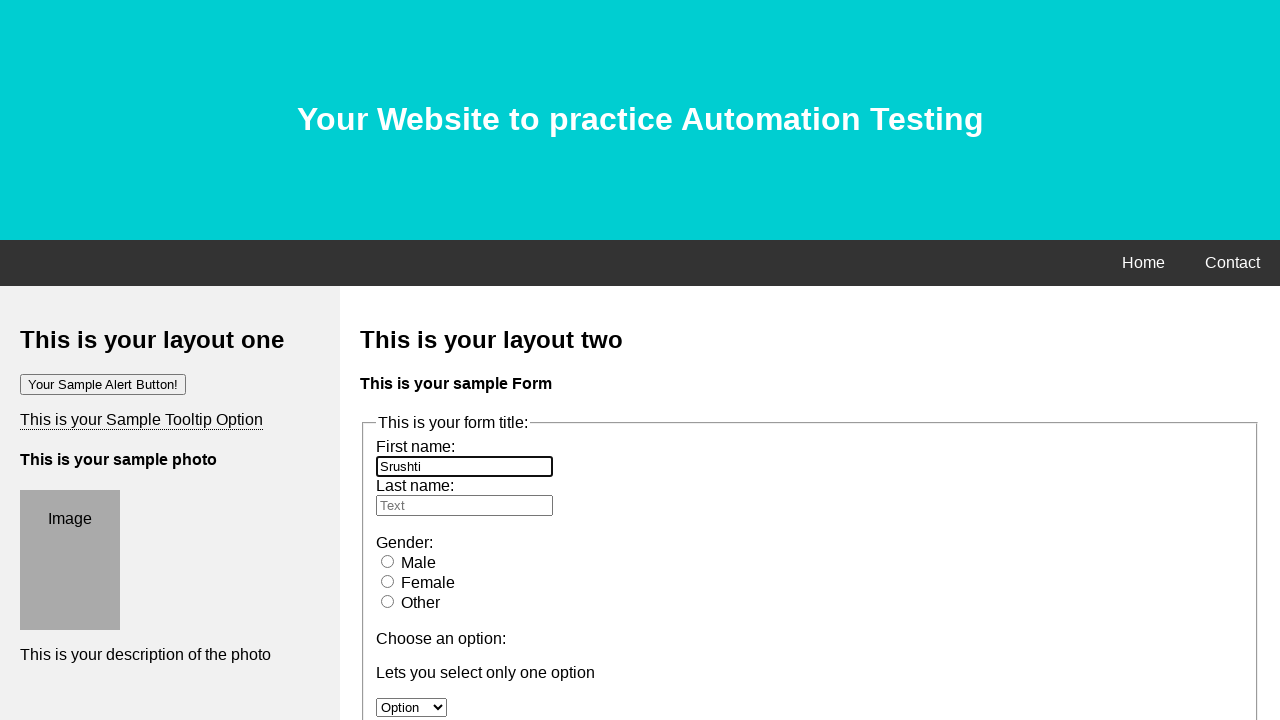

Filled last name field with 'Tambat' on input[name='lname']
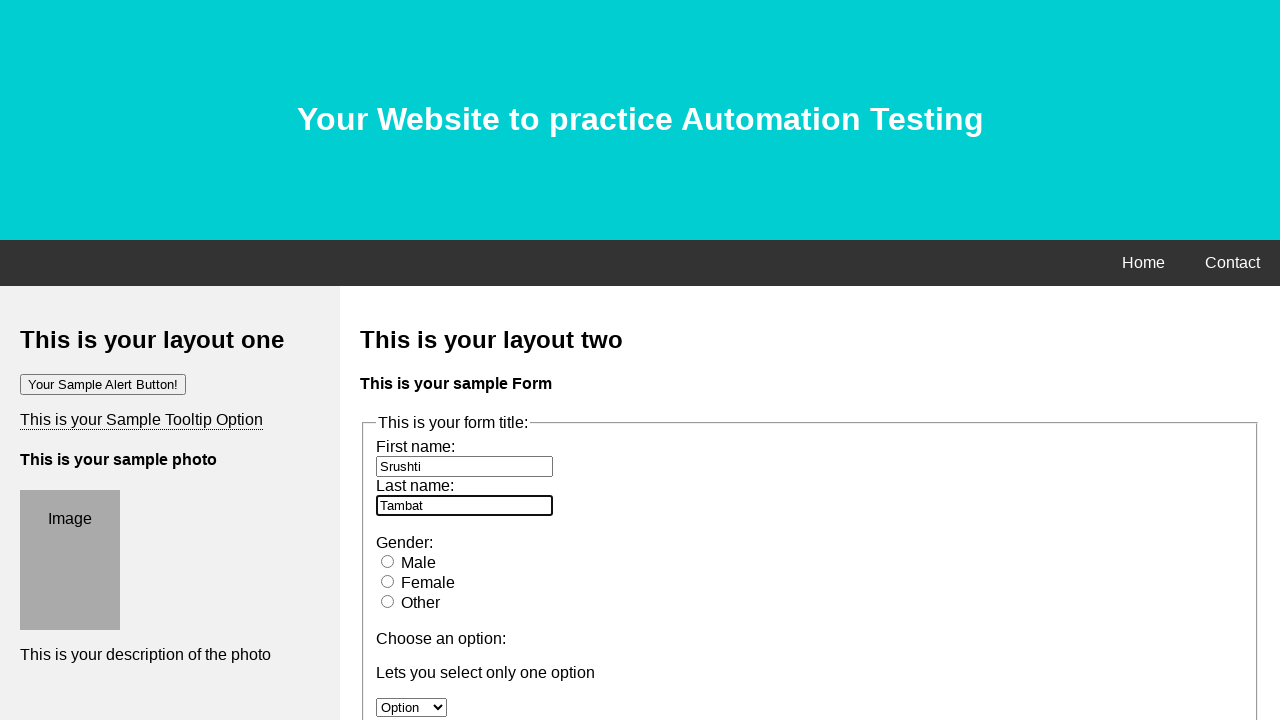

Selected female gender radio button at (388, 581) on #female
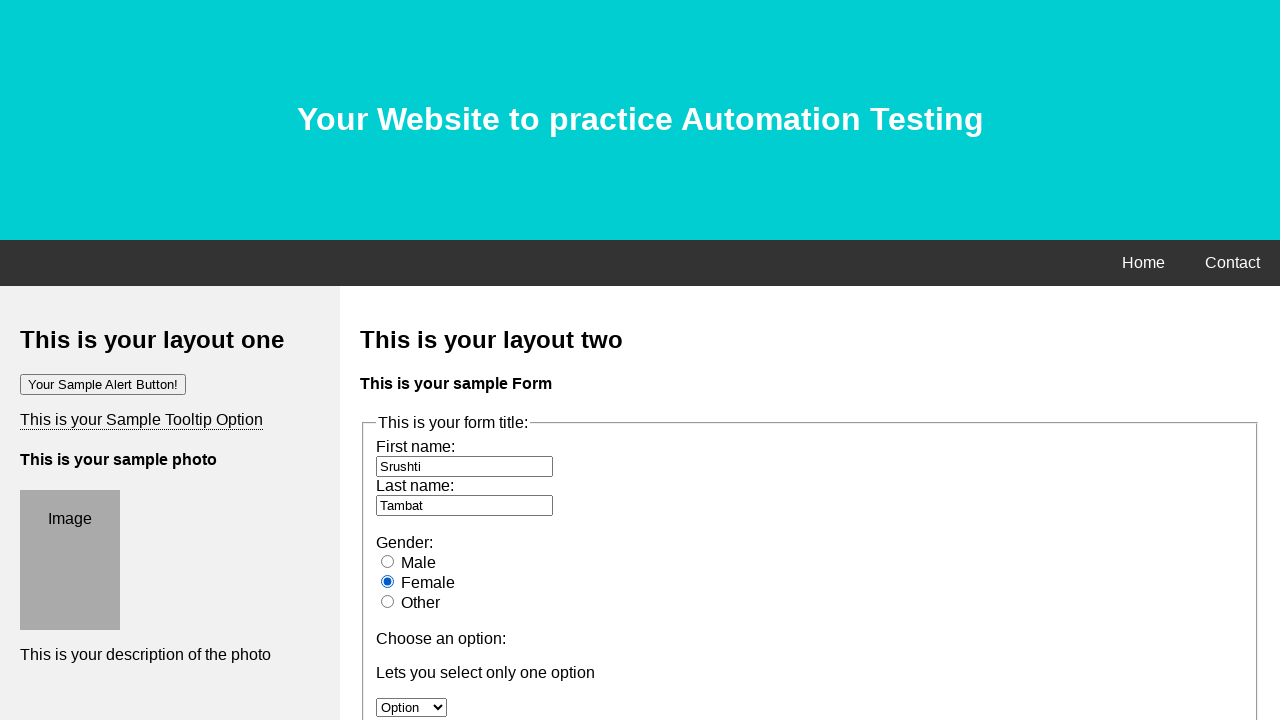

Clicked dropdown to open it at (412, 707) on #option
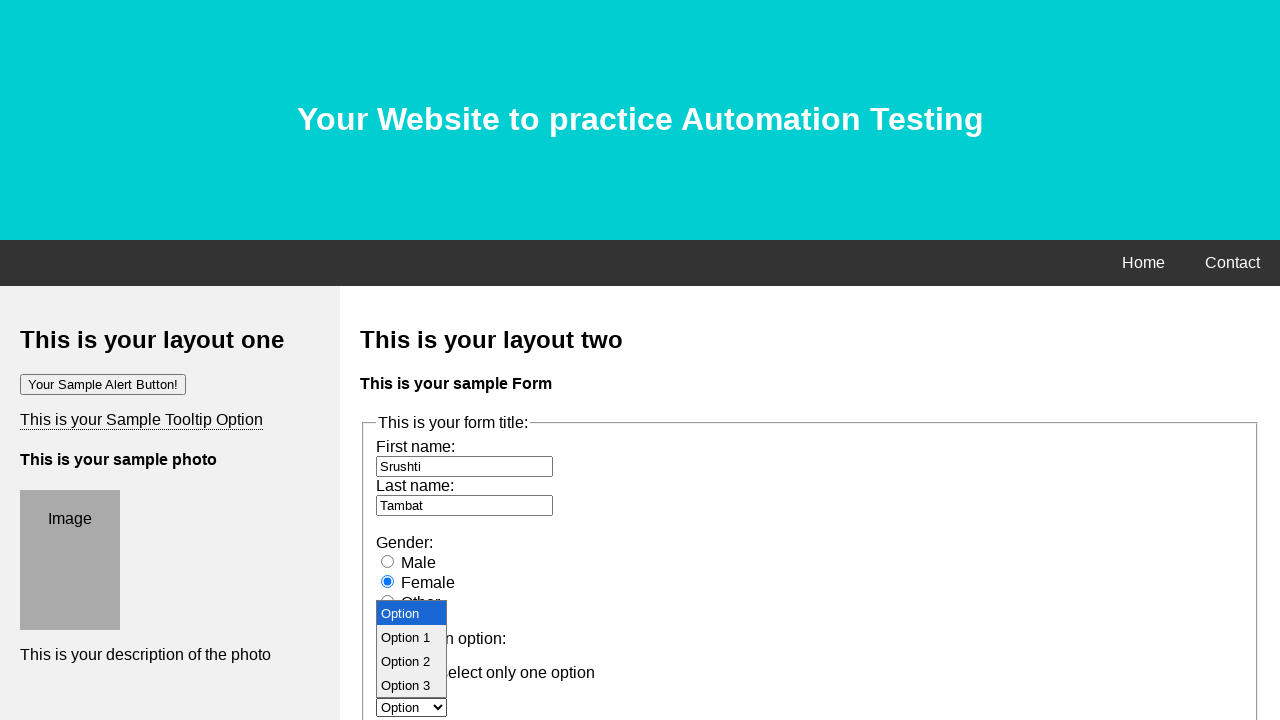

Selected 'Option 3' from dropdown on select#option
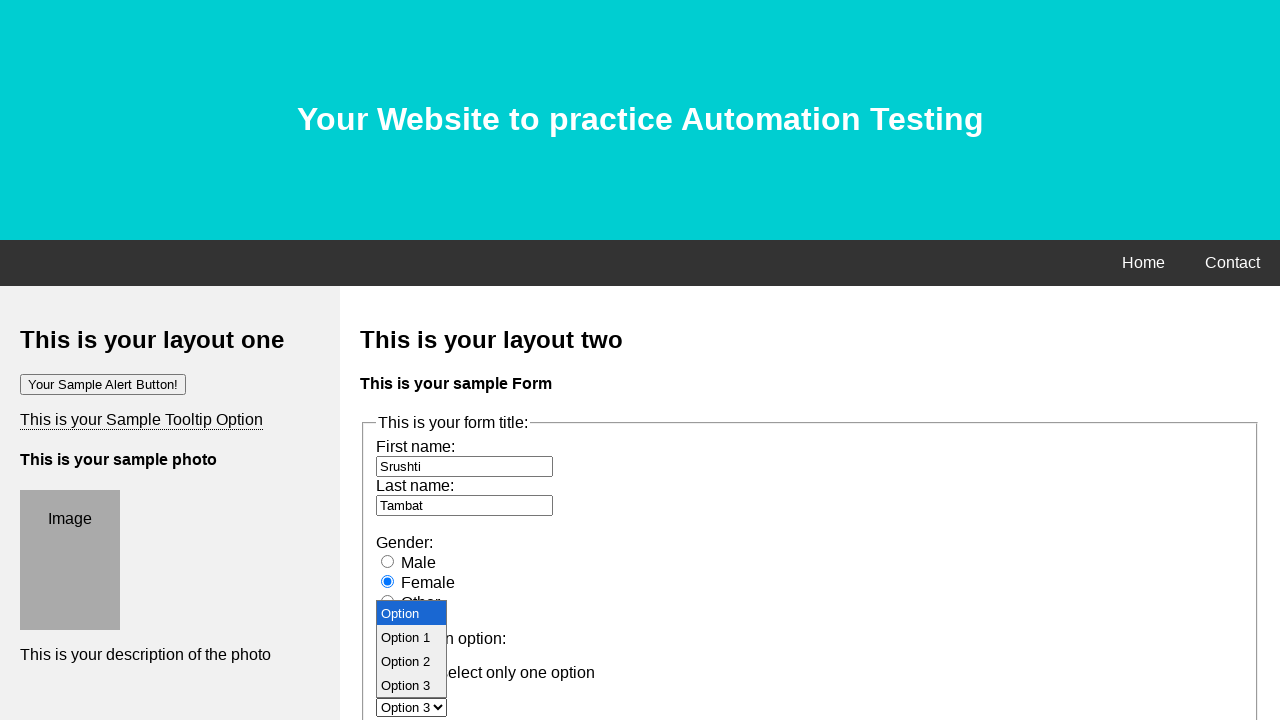

Checked first checkbox option at (386, 360) on xpath=//body/div[3]/div[2]/form[1]/fieldset[1]/input[7]
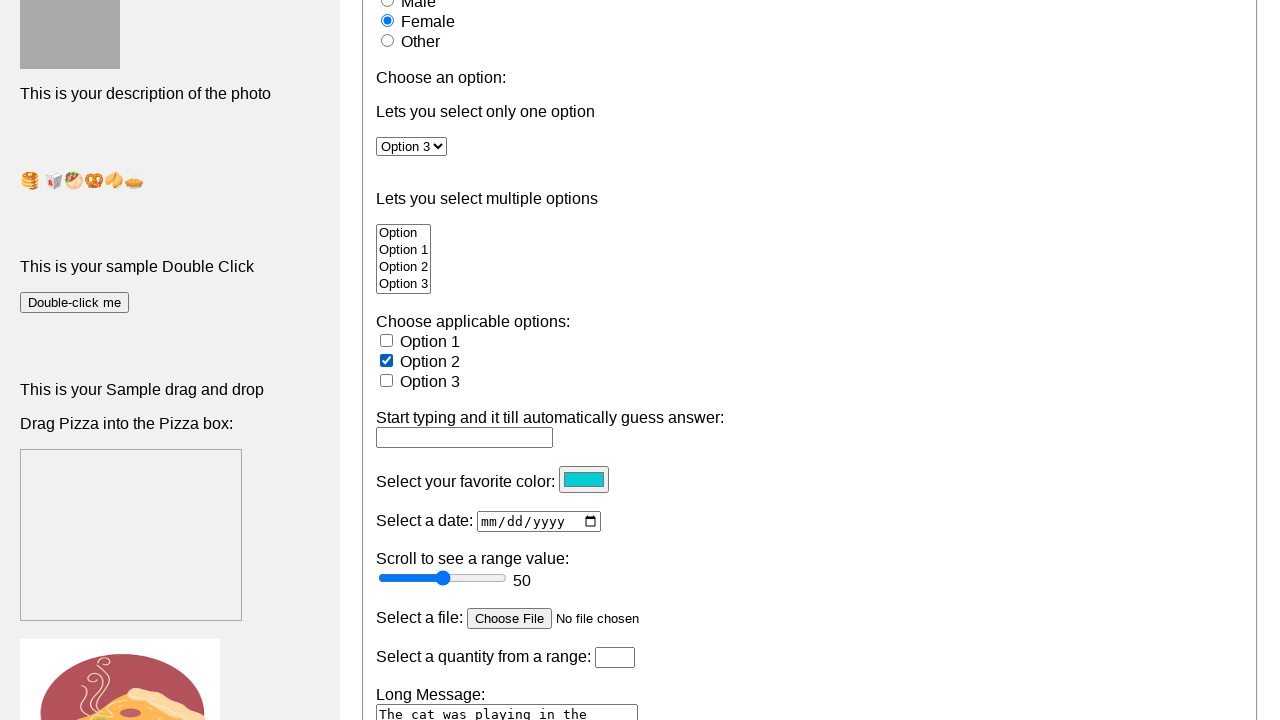

Checked second checkbox option at (386, 380) on xpath=//body/div[3]/div[2]/form[1]/fieldset[1]/input[8]
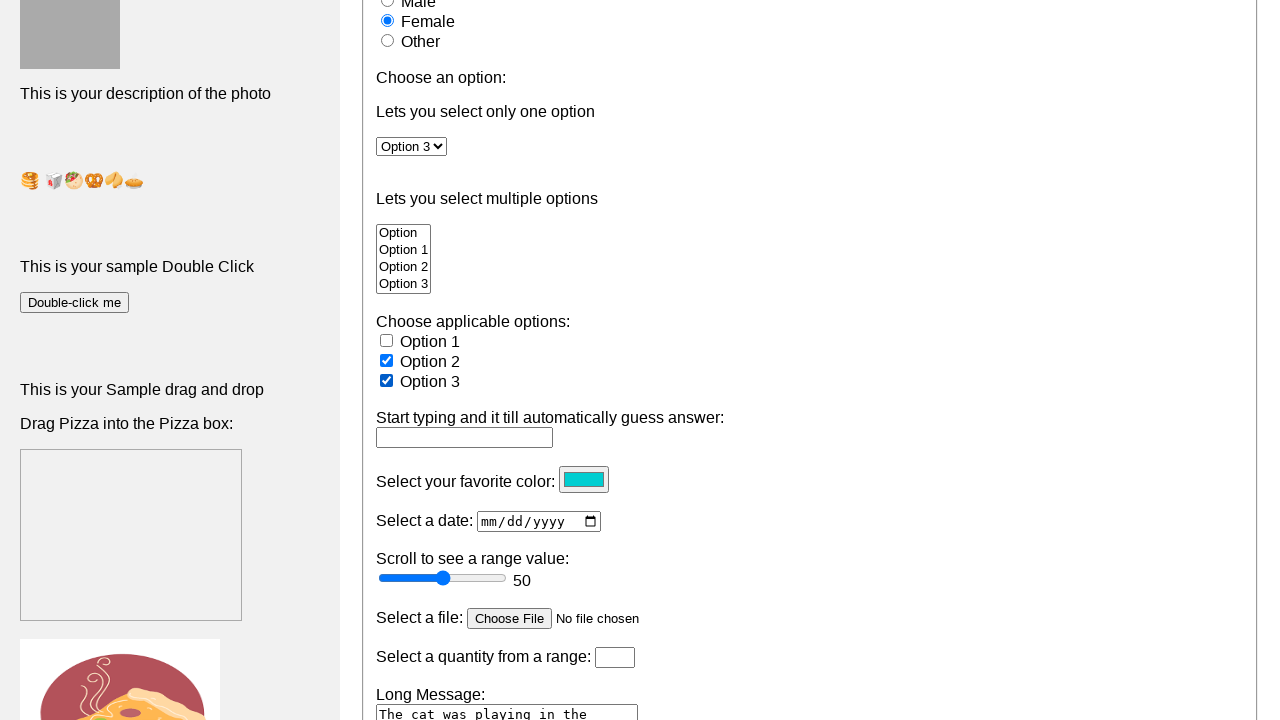

Checked third checkbox option at (464, 437) on xpath=//body/div[3]/div[2]/form[1]/fieldset[1]/input[9]
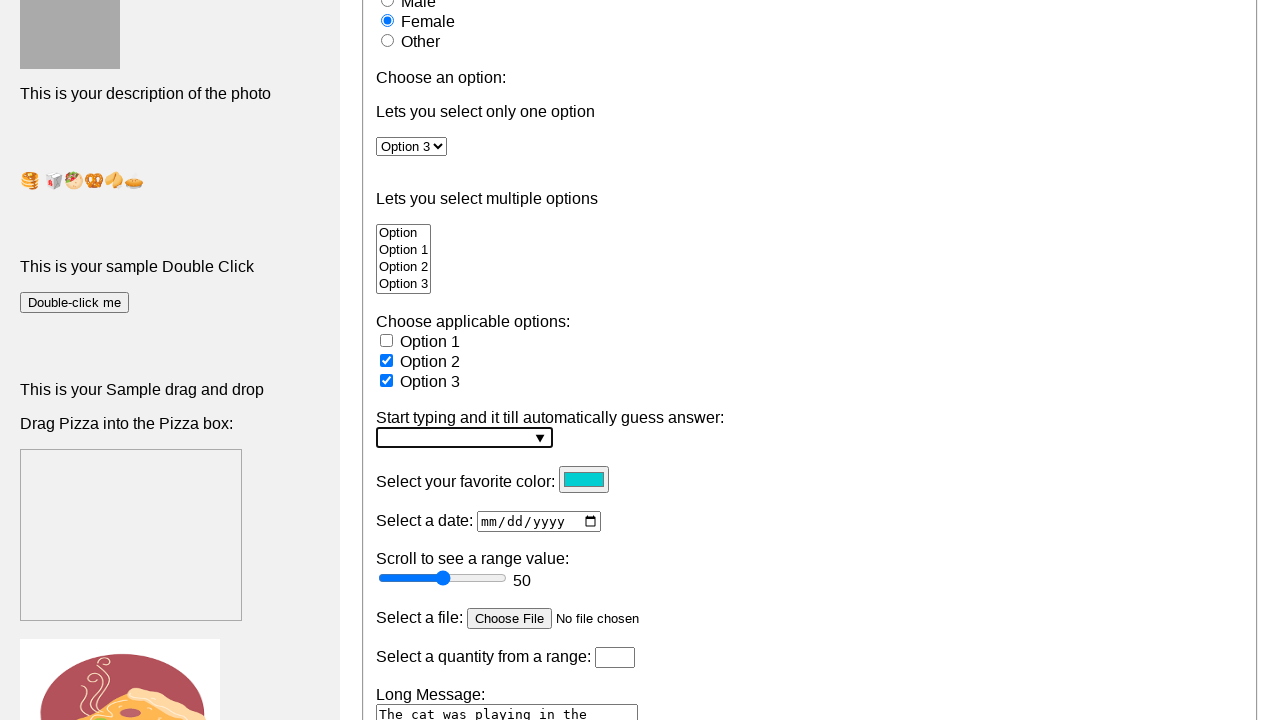

Unchecked third checkbox option (toggled) at (464, 437) on xpath=//body/div[3]/div[2]/form[1]/fieldset[1]/input[9]
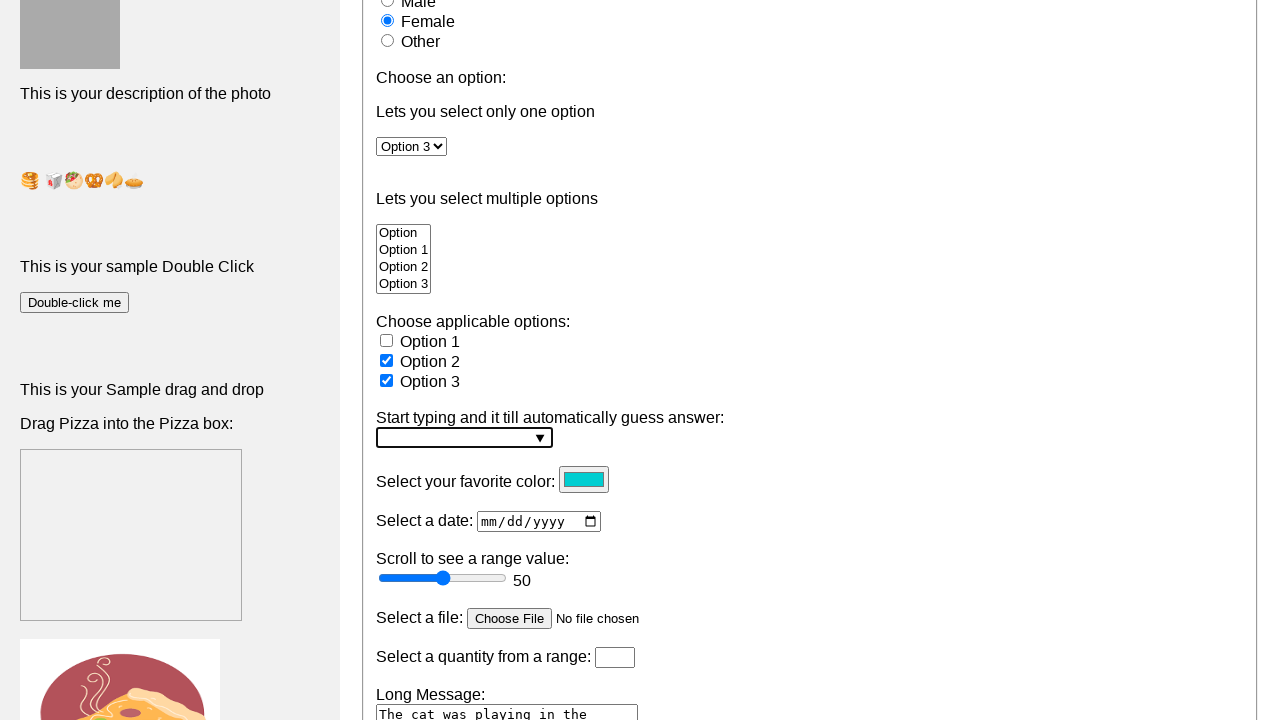

Set favorite color to '#AB2B58'
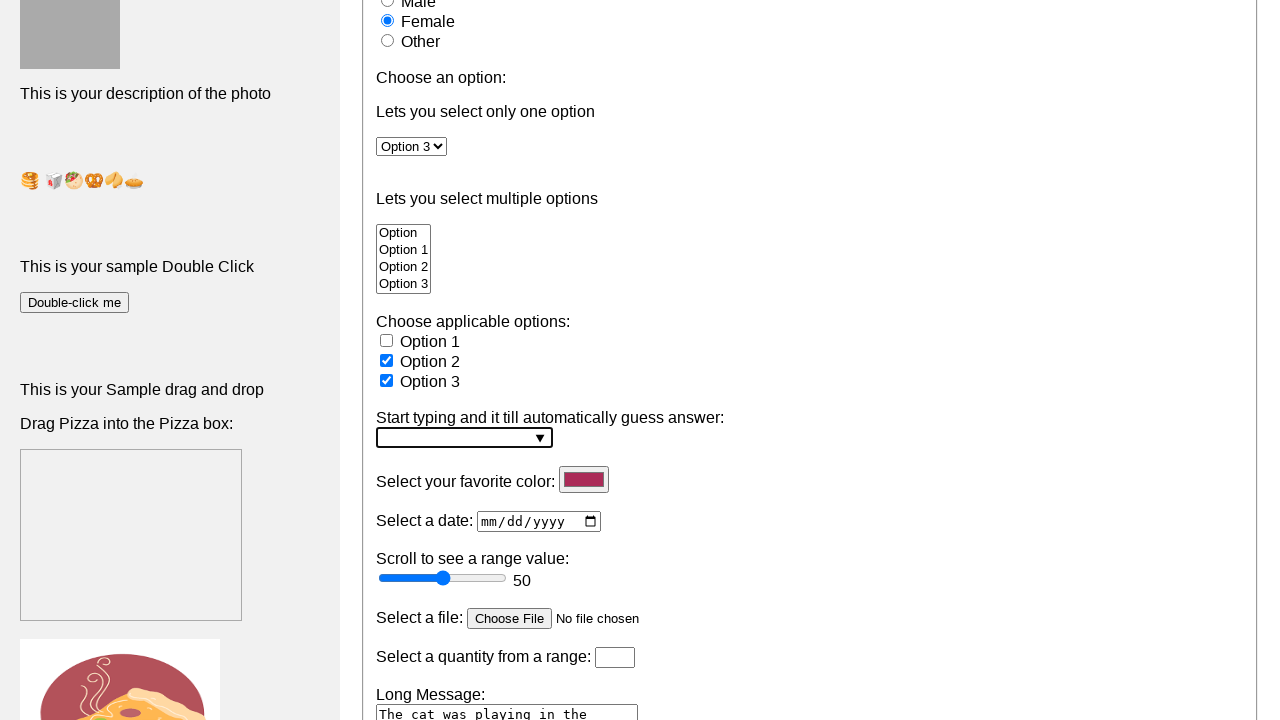

Filled quantity field with '7' on input#quantity
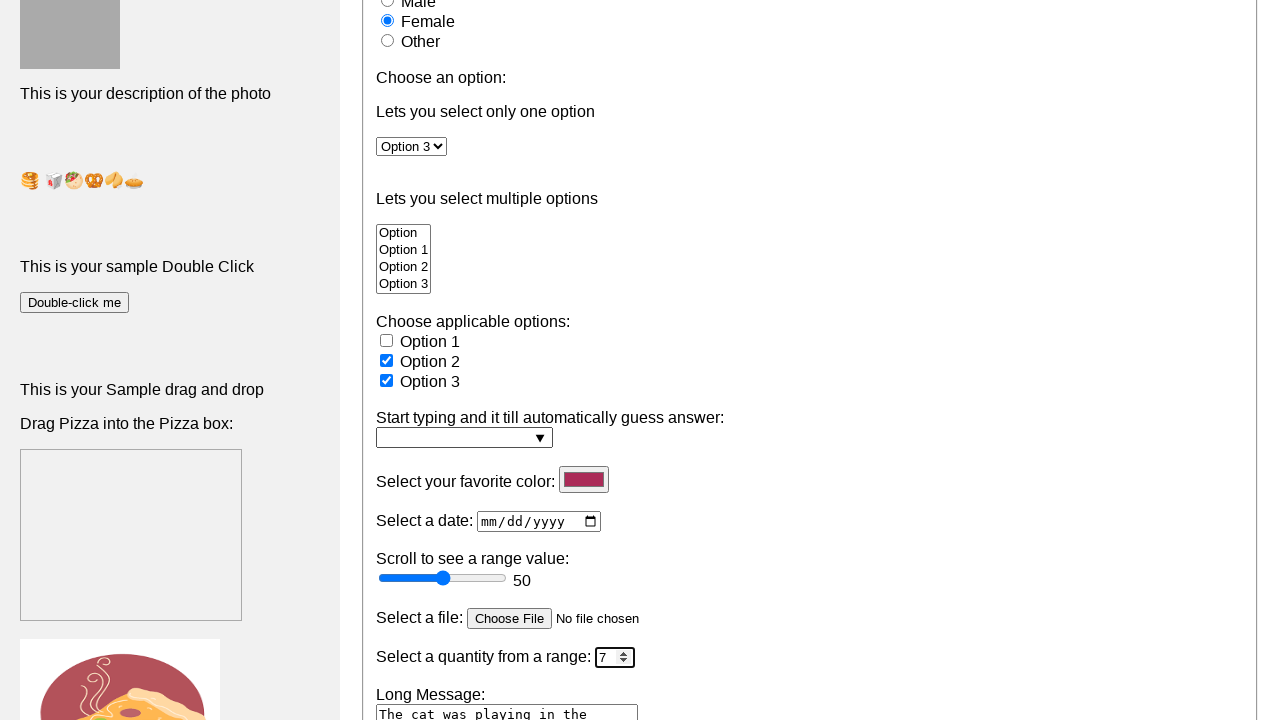

Cleared textarea on textarea
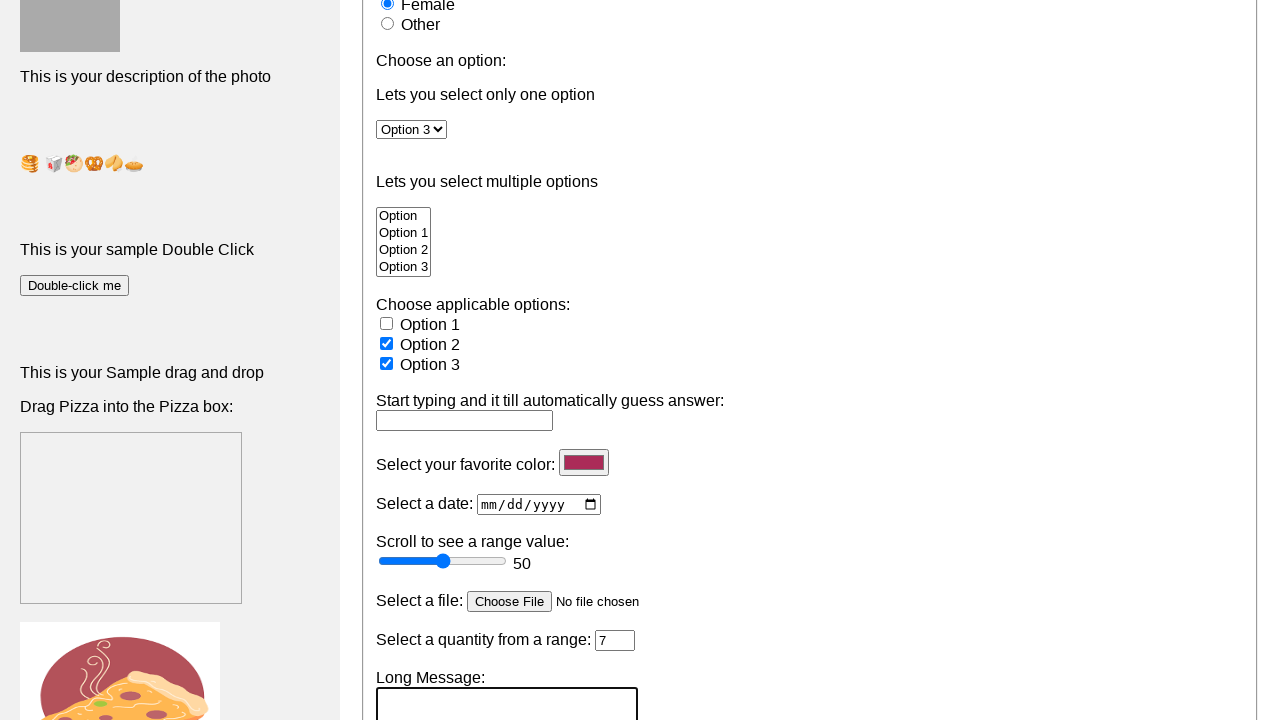

Filled textarea with 'I m practicing selenium' on textarea
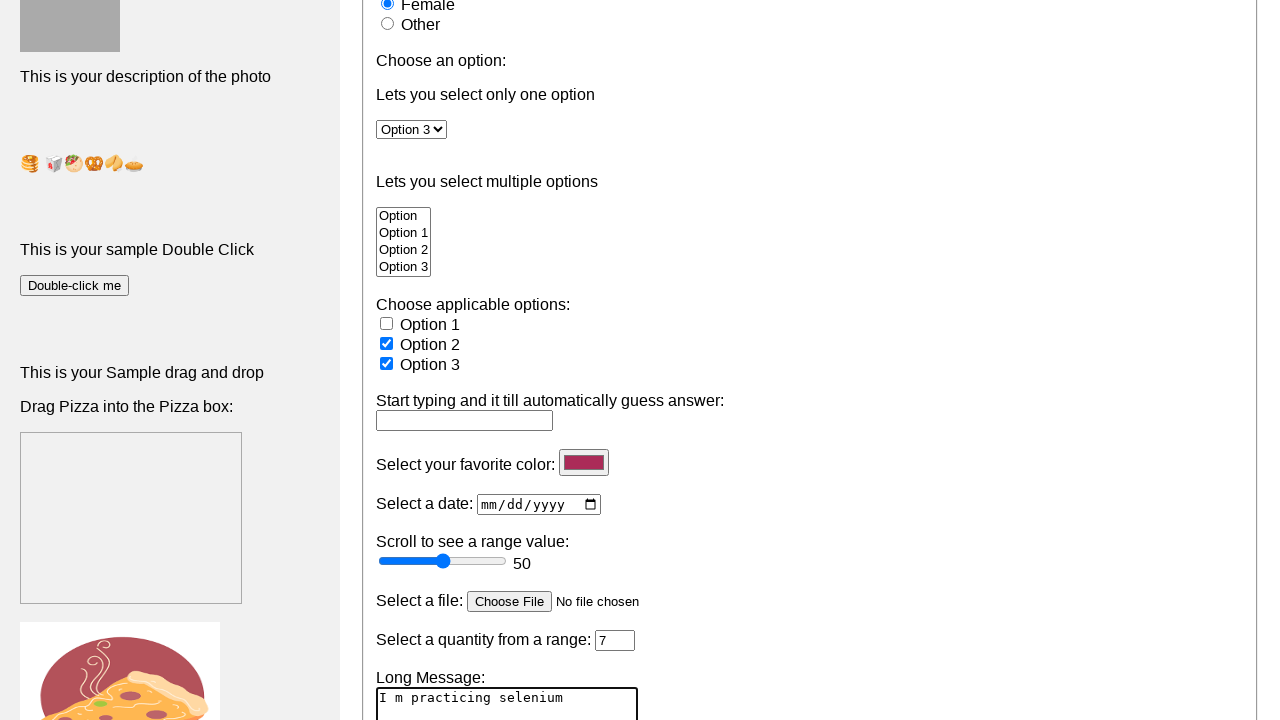

Clicked Submit button to submit the form at (404, 361) on button:has-text('Submit')
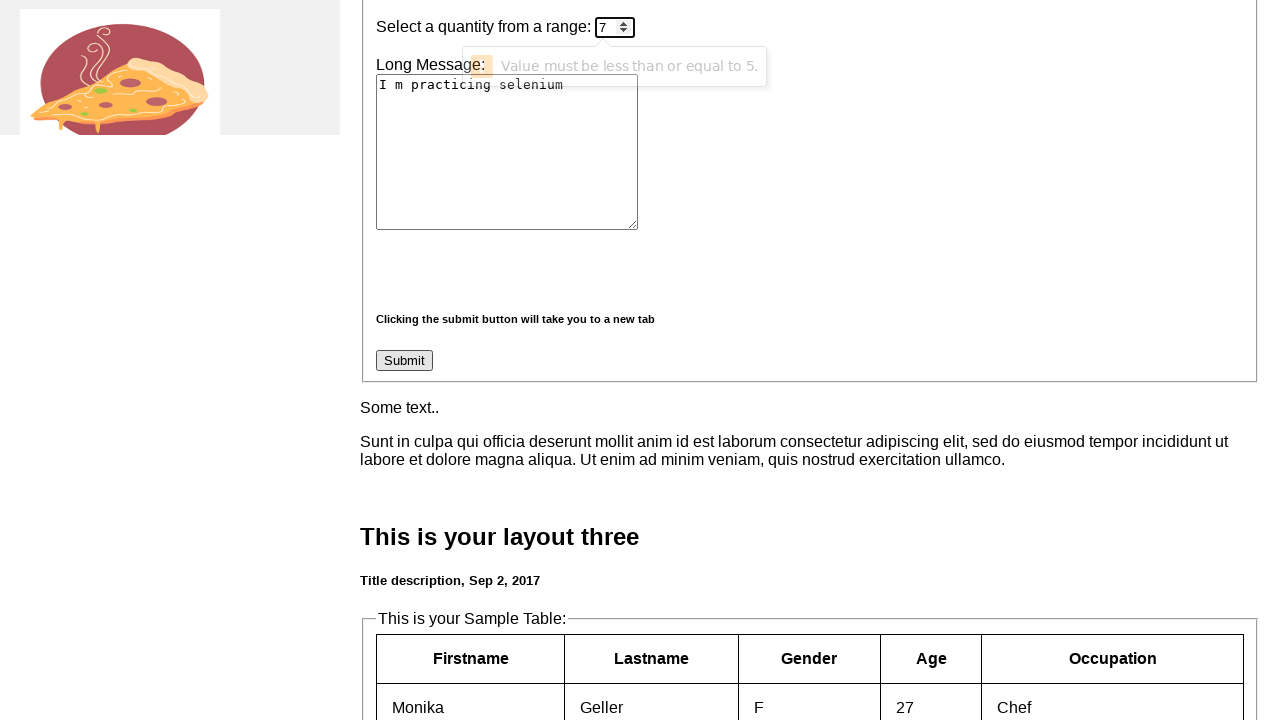

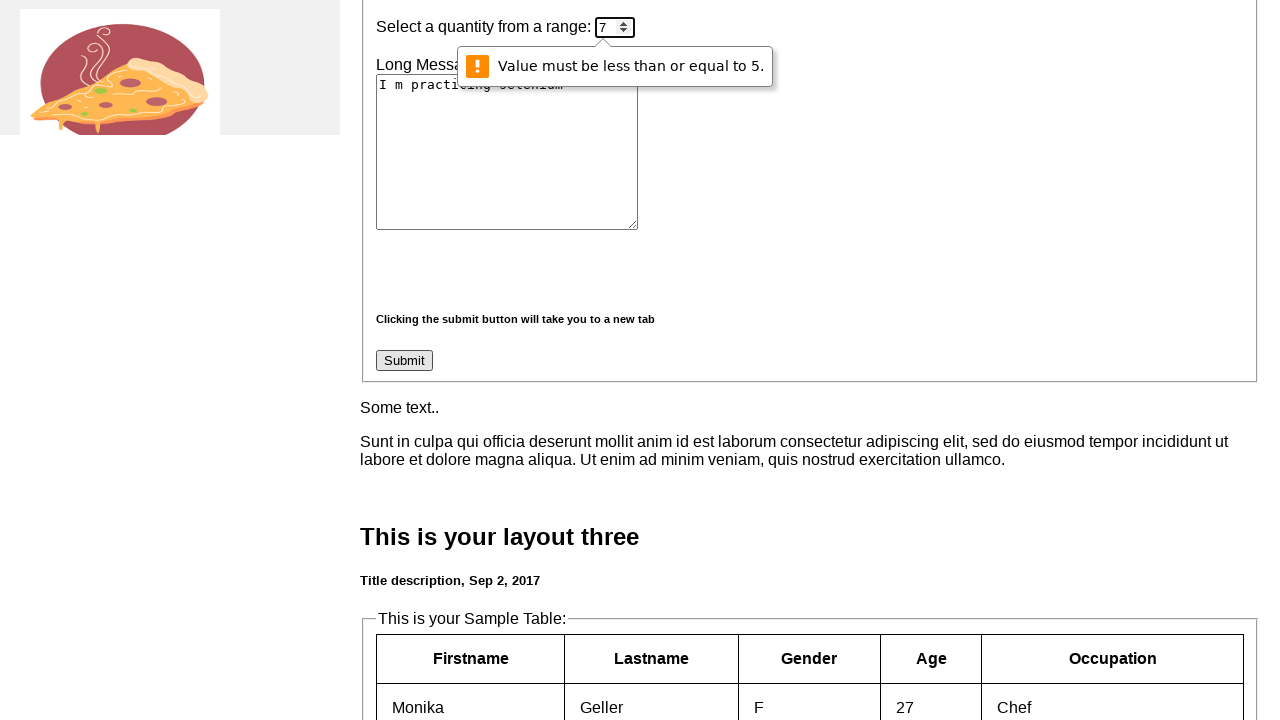